Tests navigation from shopping cart page back to main page by clicking the "Continue shopping" button

Starting URL: https://bookcart.azurewebsites.net/shopping-cart

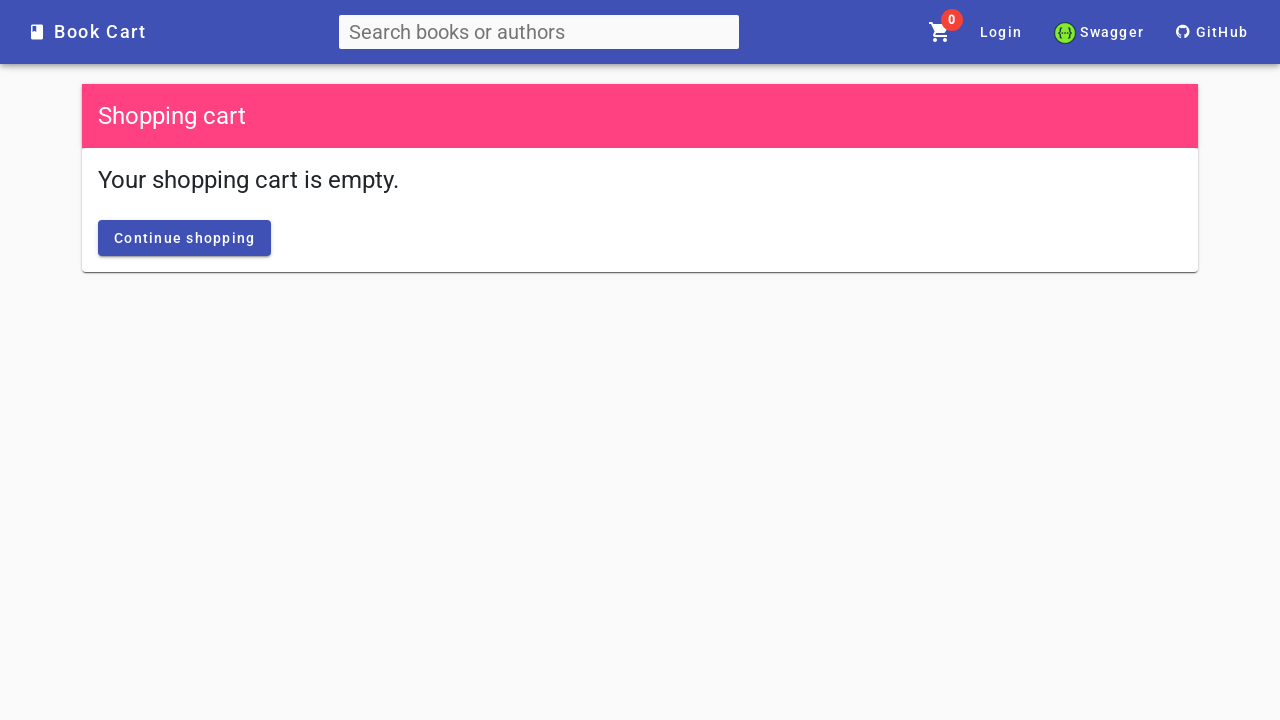

Clicked 'Continue shopping' button on shopping cart page at (185, 238) on xpath=//span[text()=" Continue shopping "]
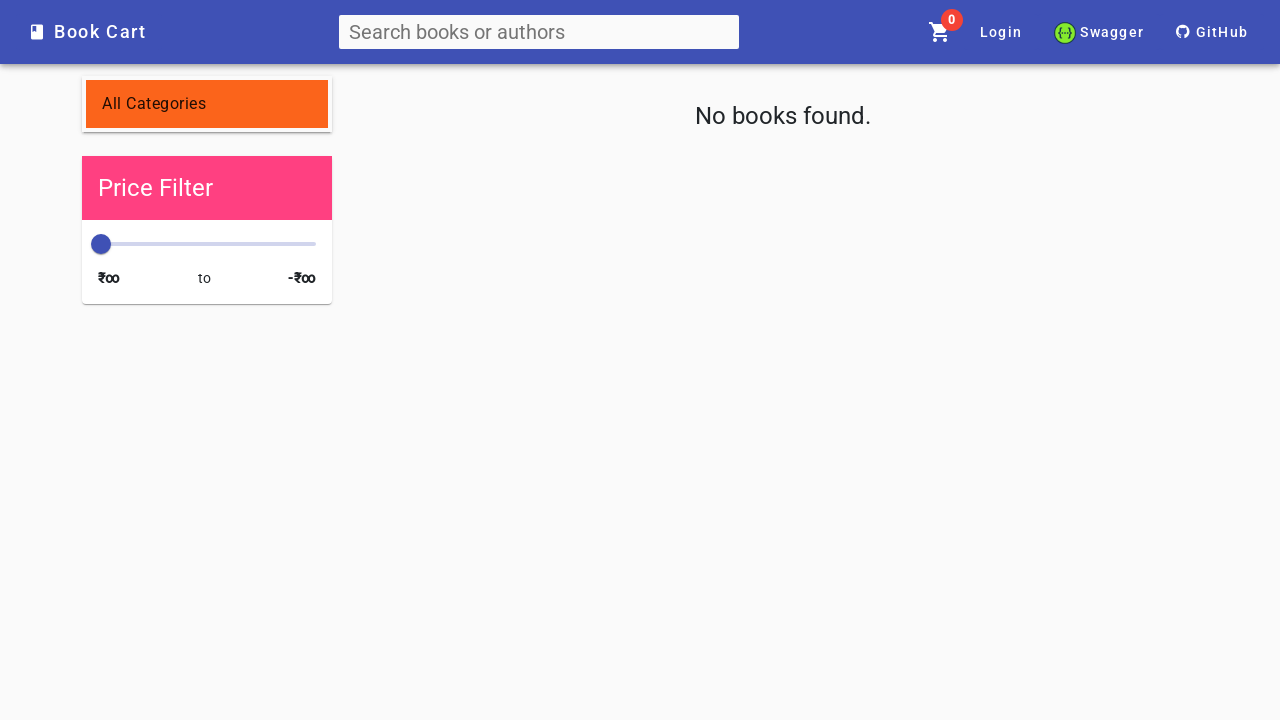

Successfully navigated back to main page (home URL confirmed)
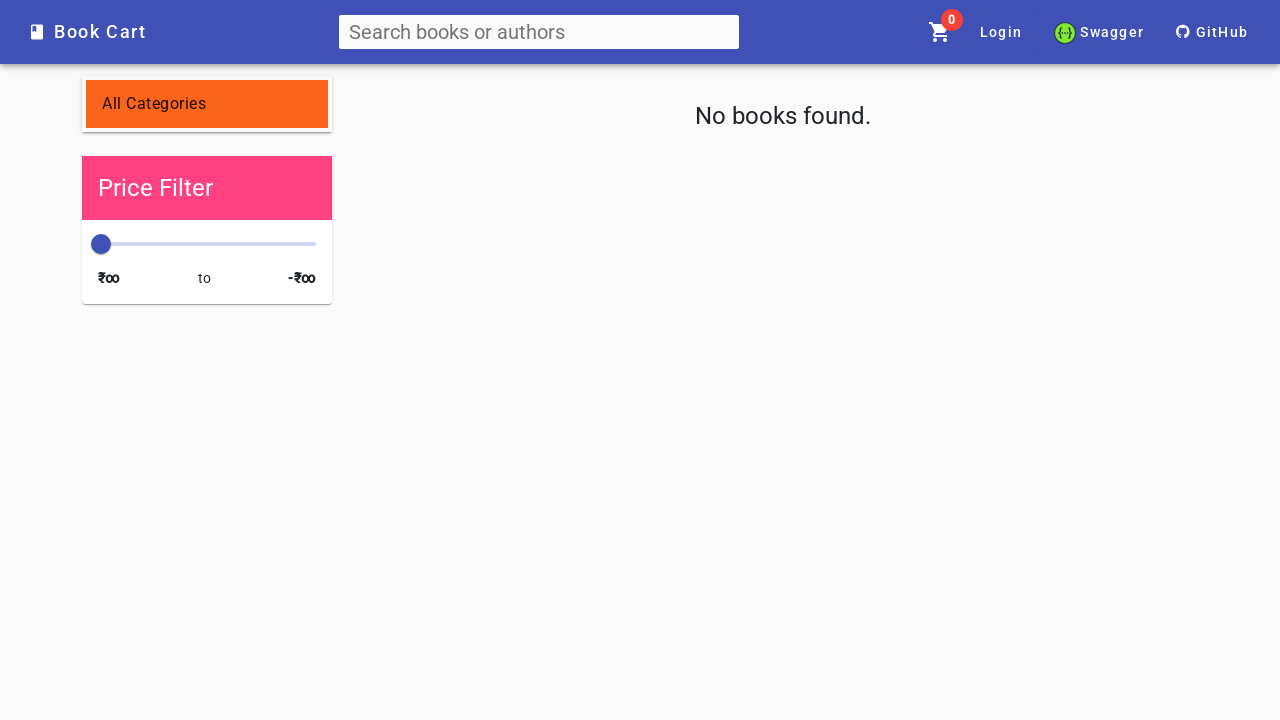

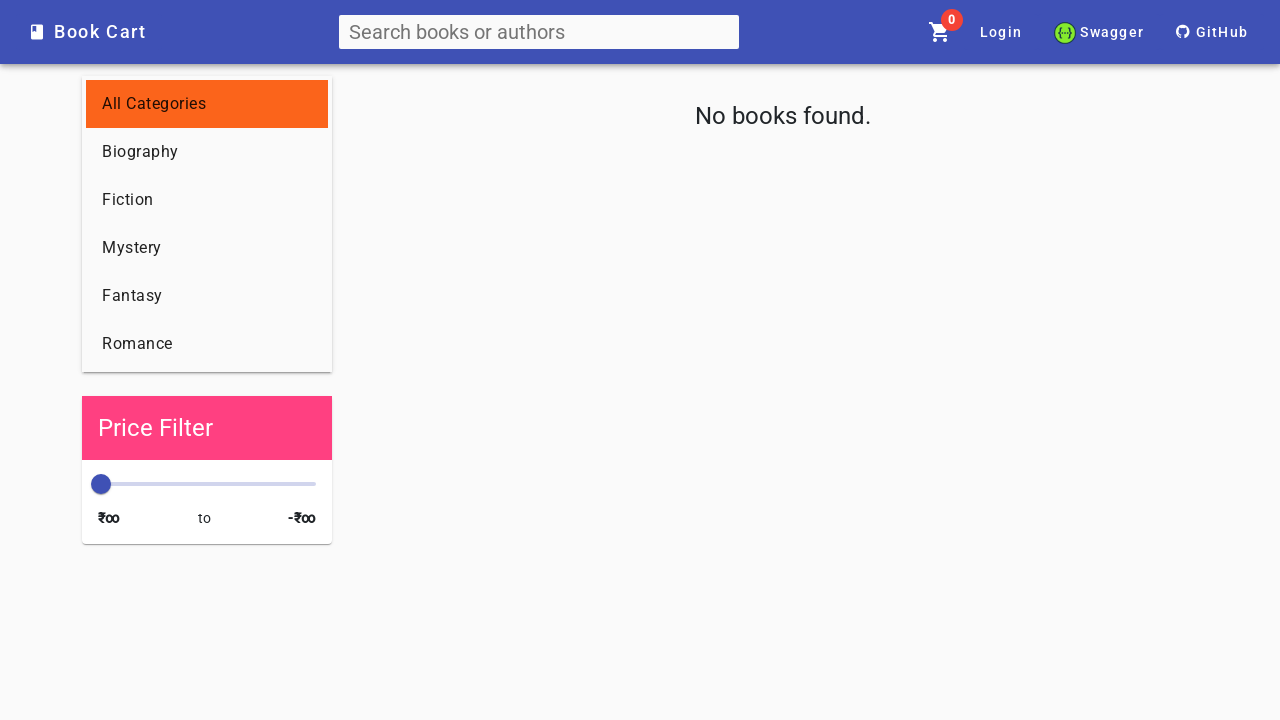